Verifies the home page is visible and navigates to the Test Cases page by clicking the Test Cases button

Starting URL: https://automationexercise.com/

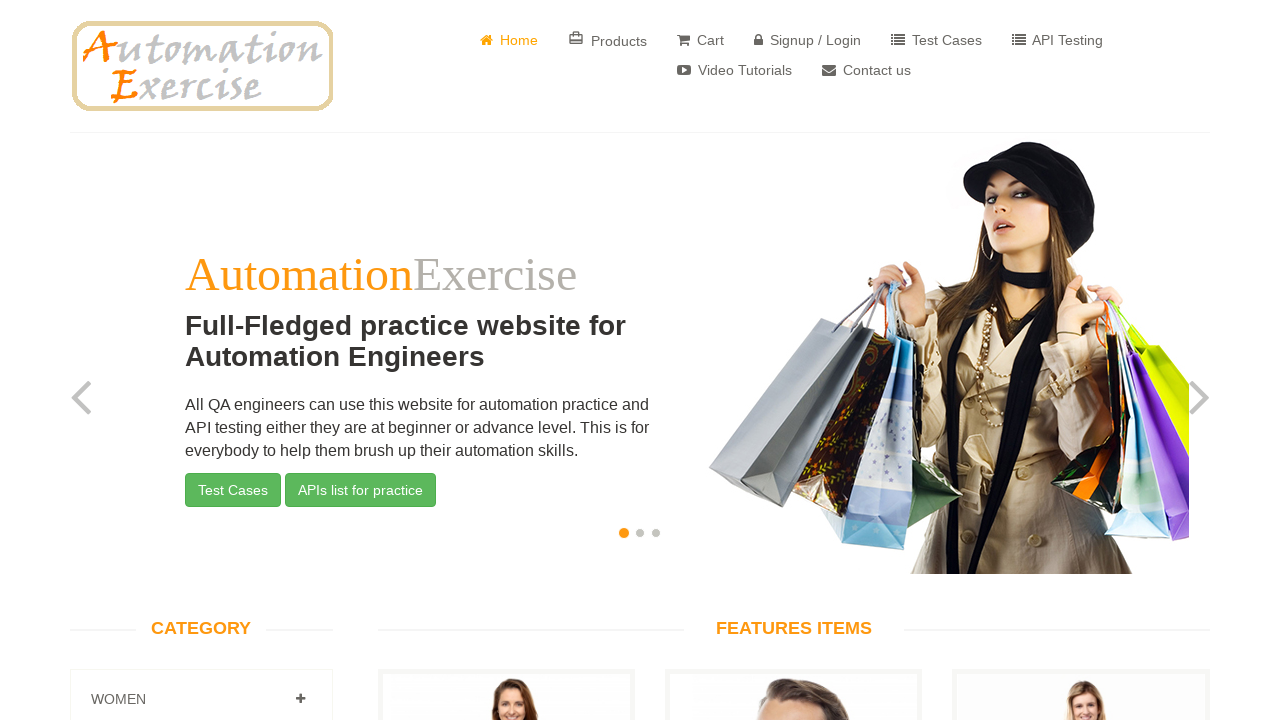

Verified home page title is 'Automation Exercise'
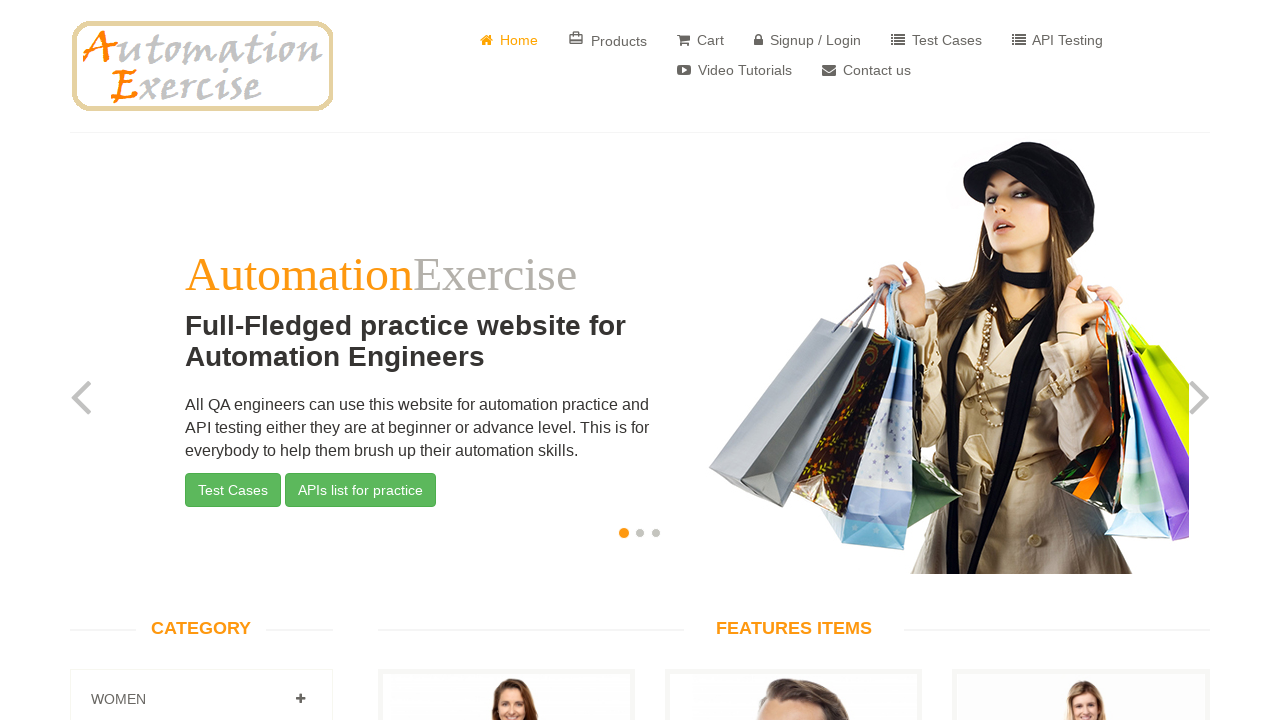

Clicked on Test Cases button at (936, 40) on xpath=//div[2]/div/ul/li[5]/a
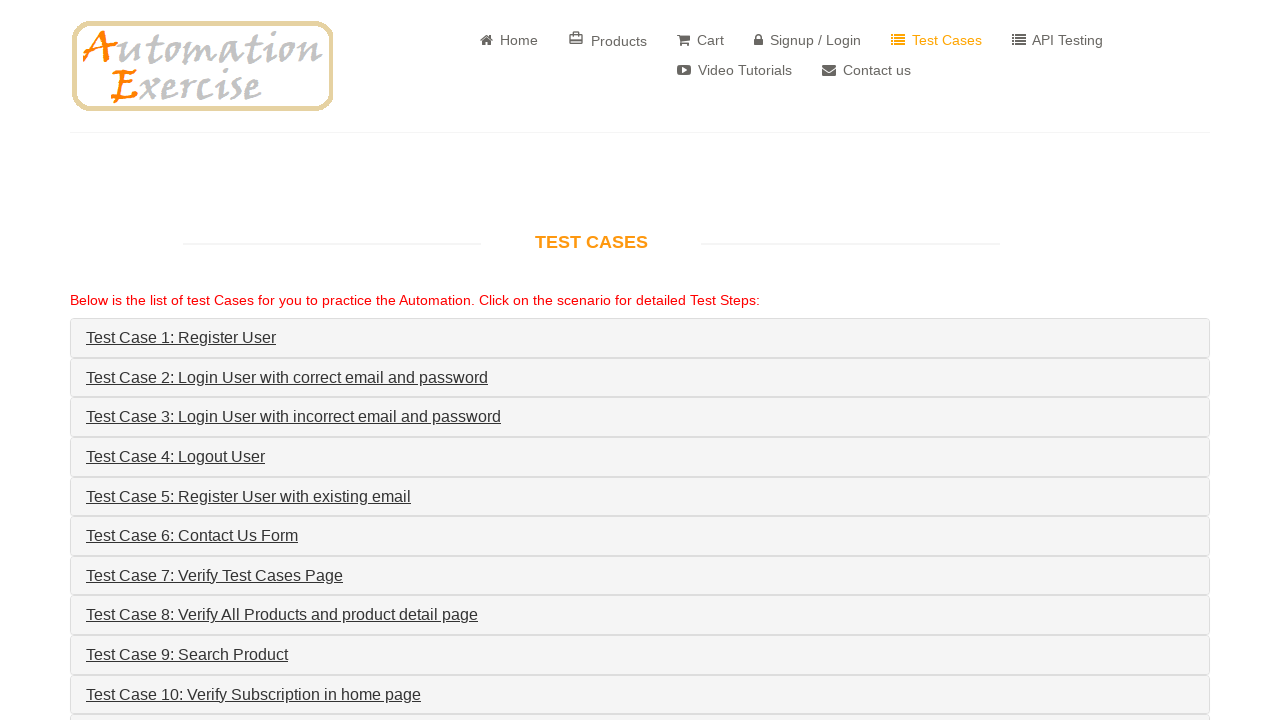

Waited for page to load completely
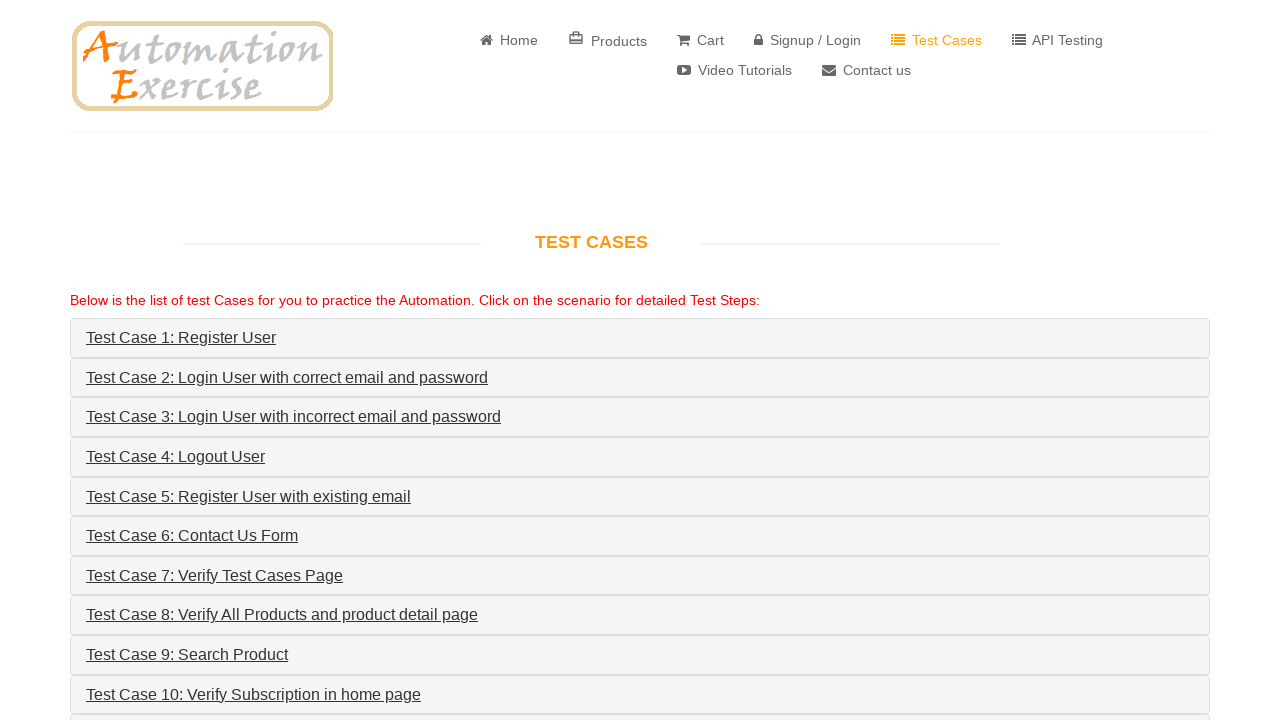

Verified navigation to Test Cases page by checking page title
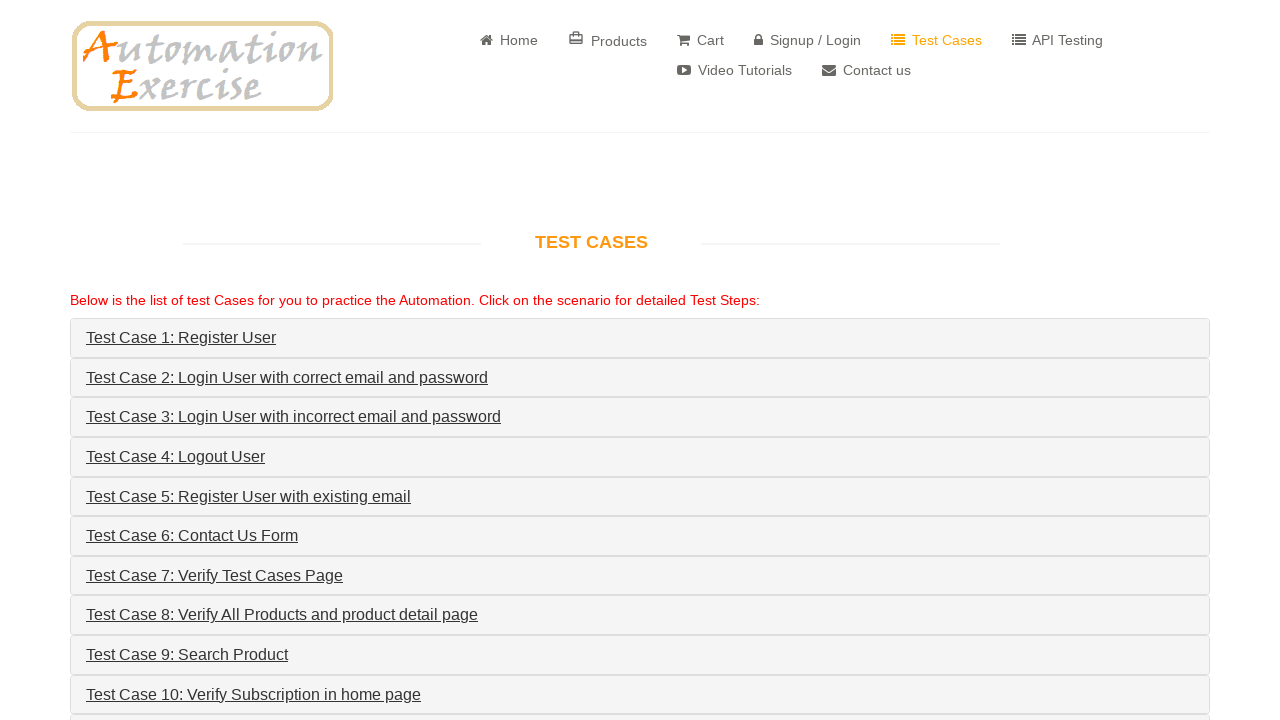

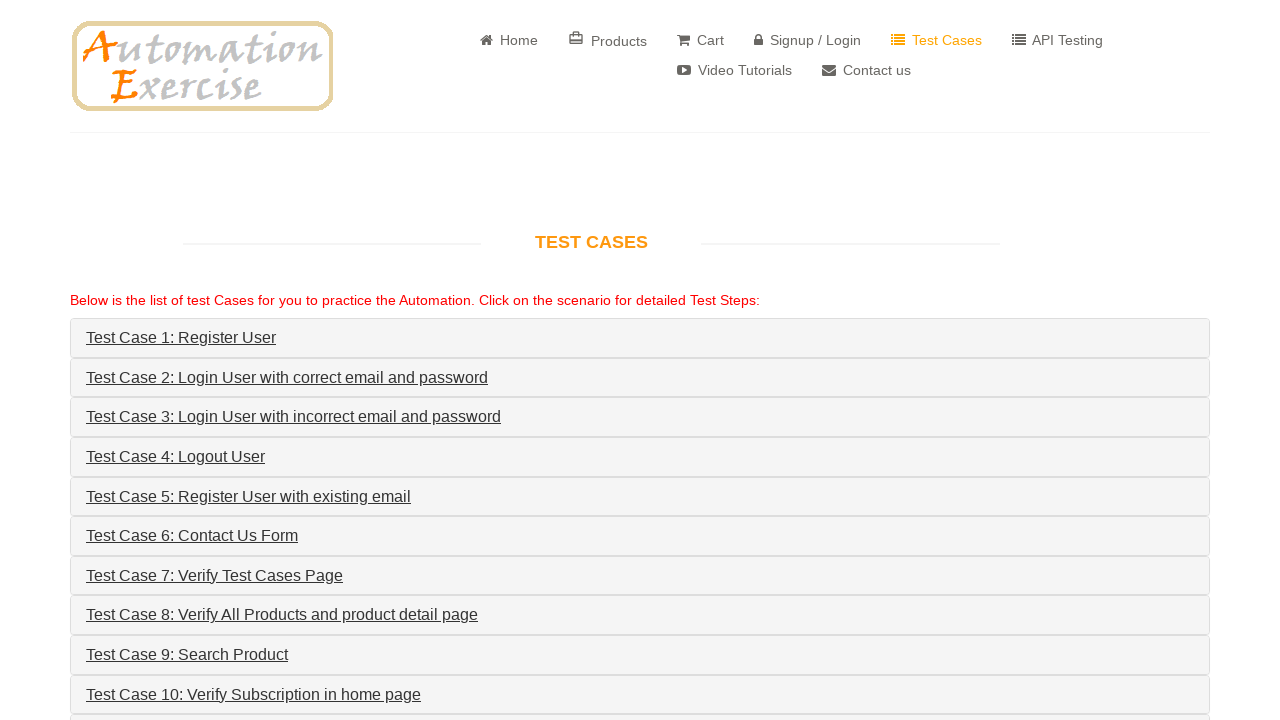